Tests alert box handling by triggering different types of alerts (simple alert and confirmation dialog) and interacting with them

Starting URL: https://rahulshettyacademy.com/AutomationPractice/

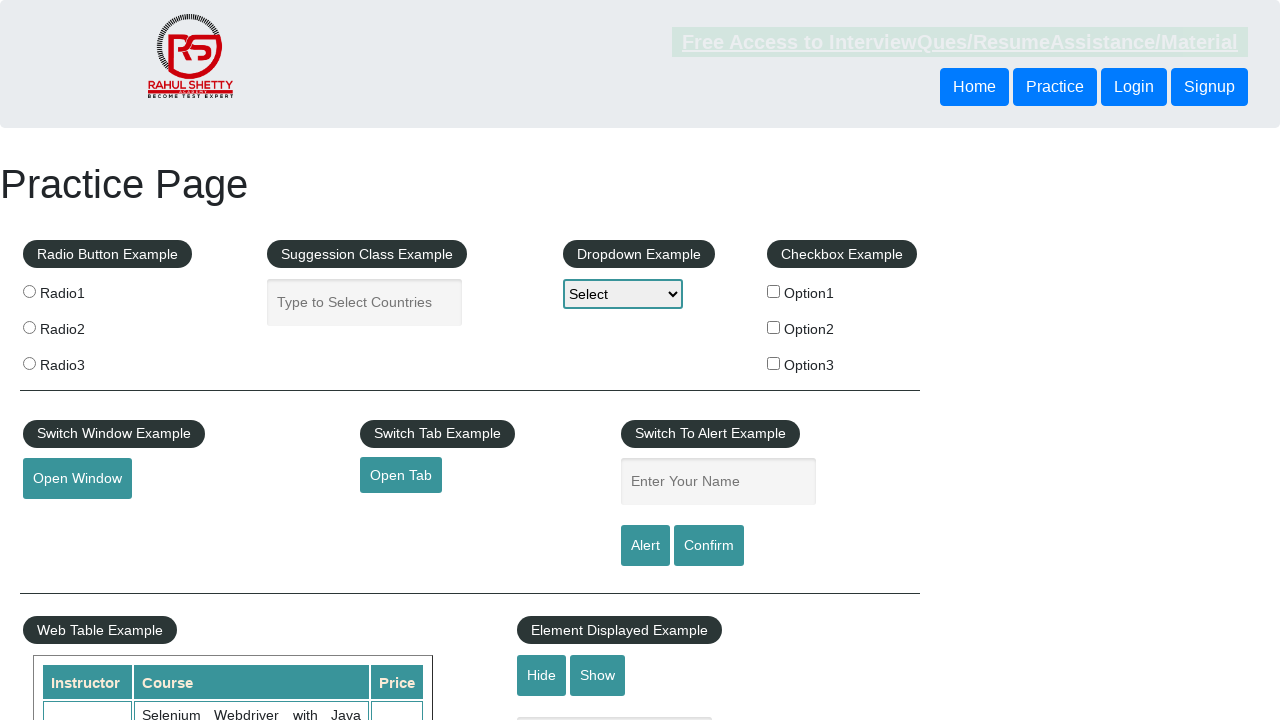

Filled name field with 'Mallesh' on #name
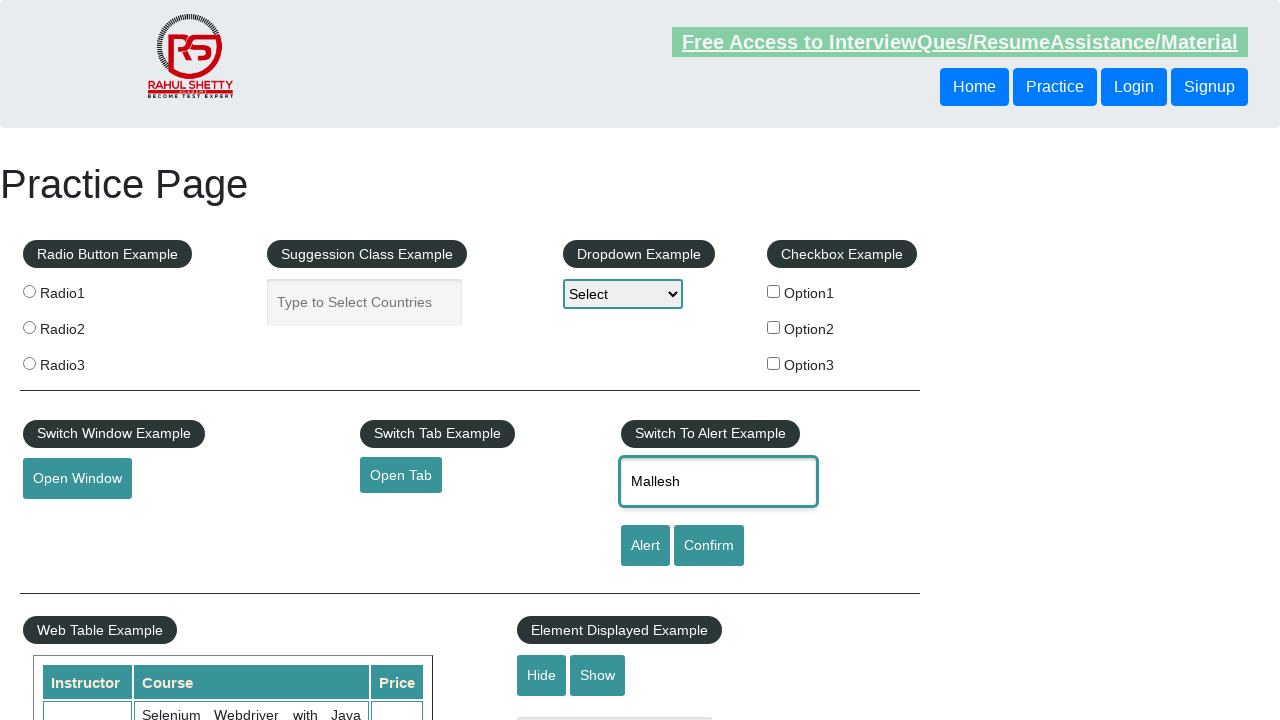

Set up dialog handler to accept alerts
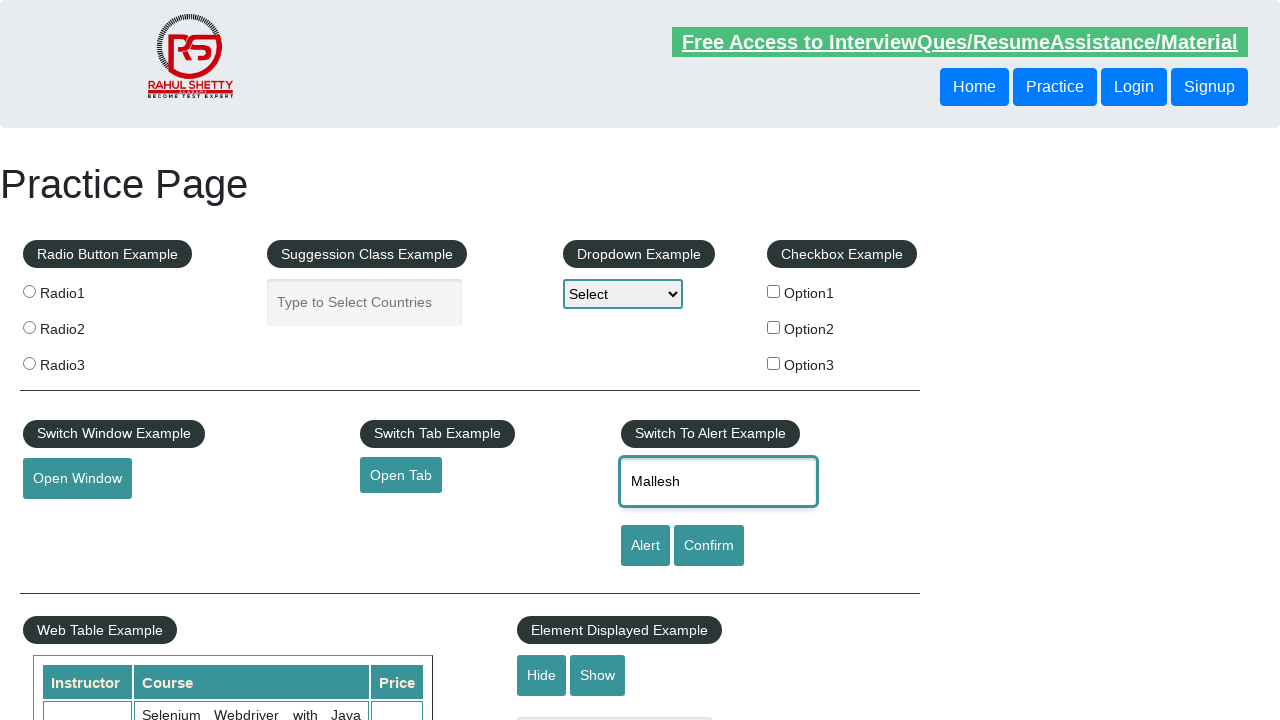

Clicked alert button and accepted the alert dialog at (645, 546) on [id='alertbtn']
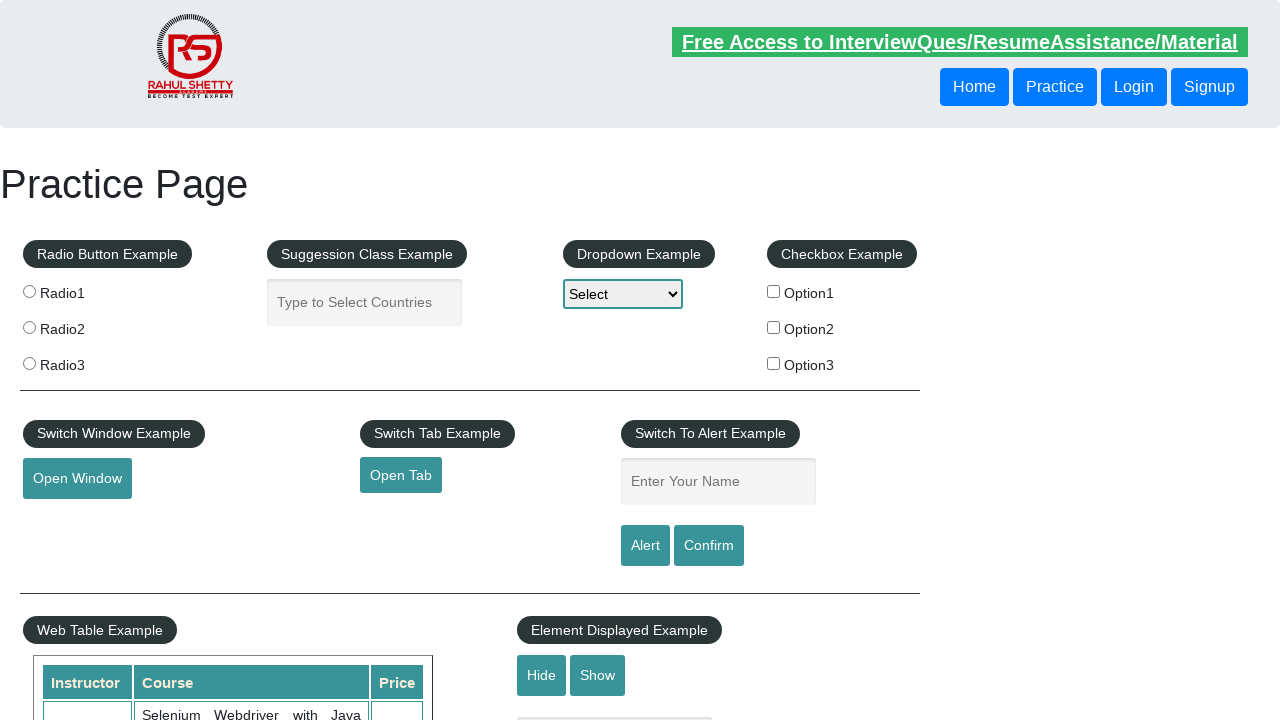

Set up dialog handler to dismiss confirmation dialogs
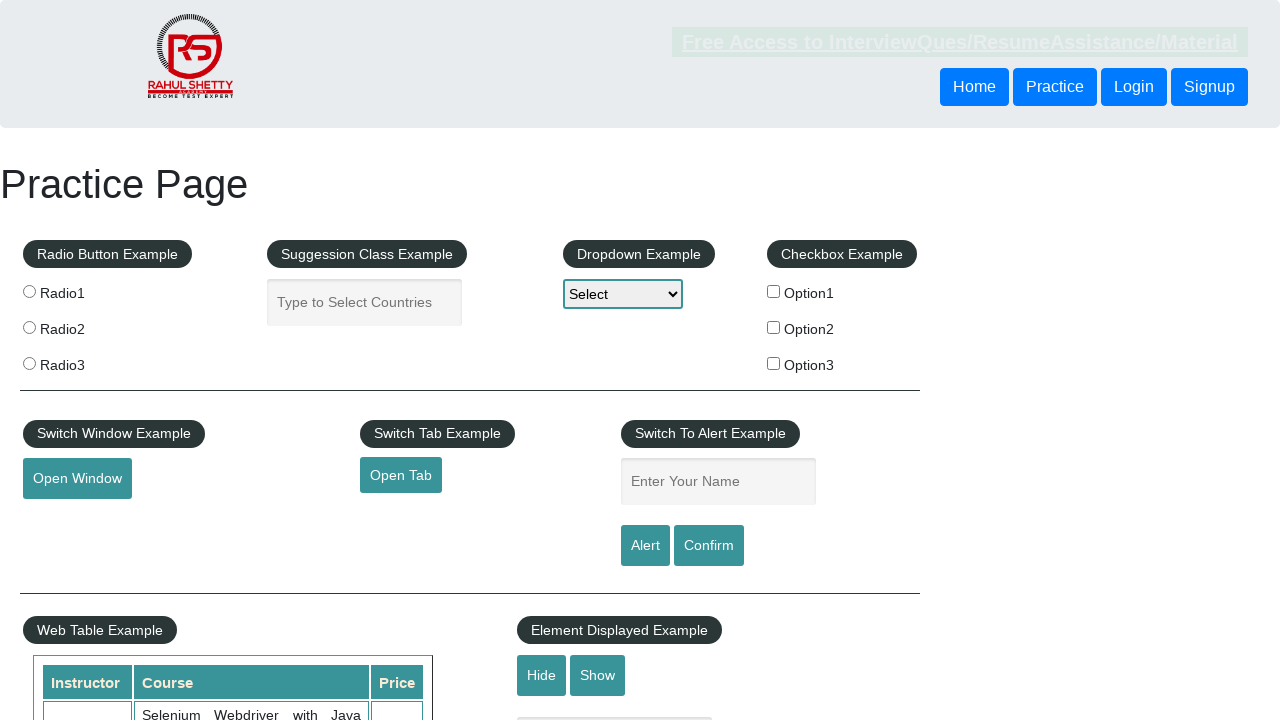

Clicked confirm button and dismissed the confirmation dialog at (709, 546) on #confirmbtn
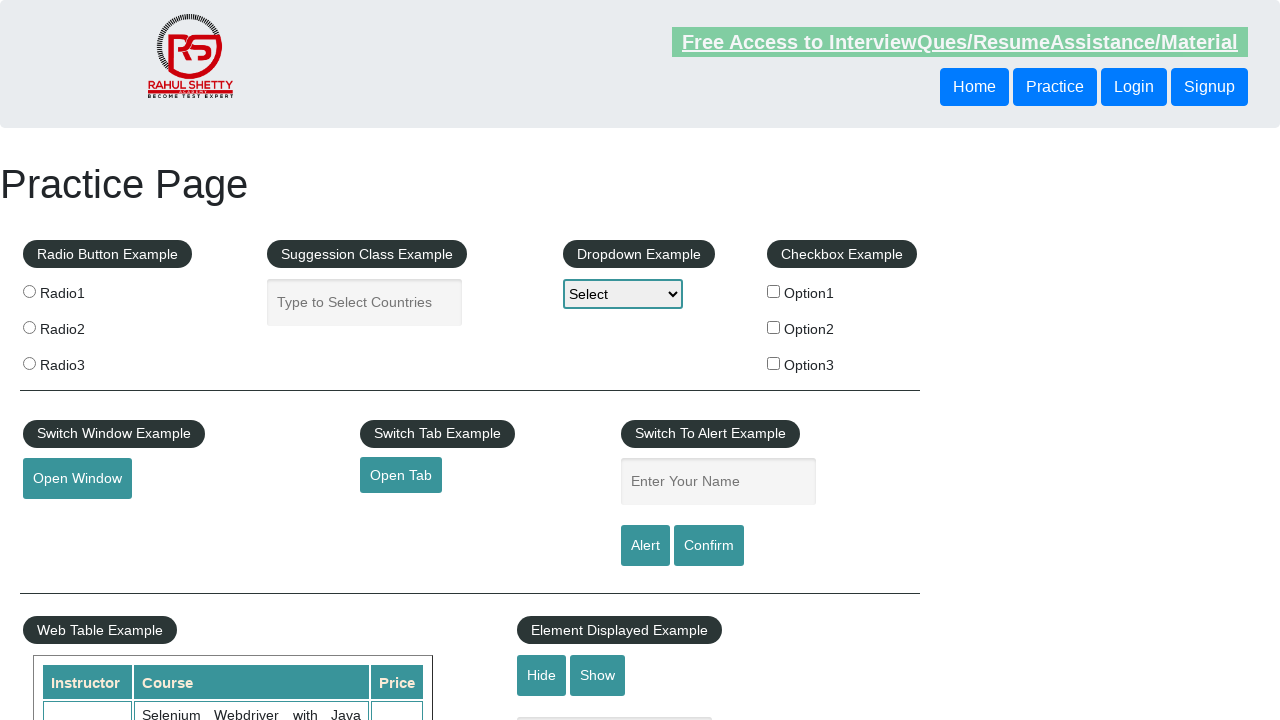

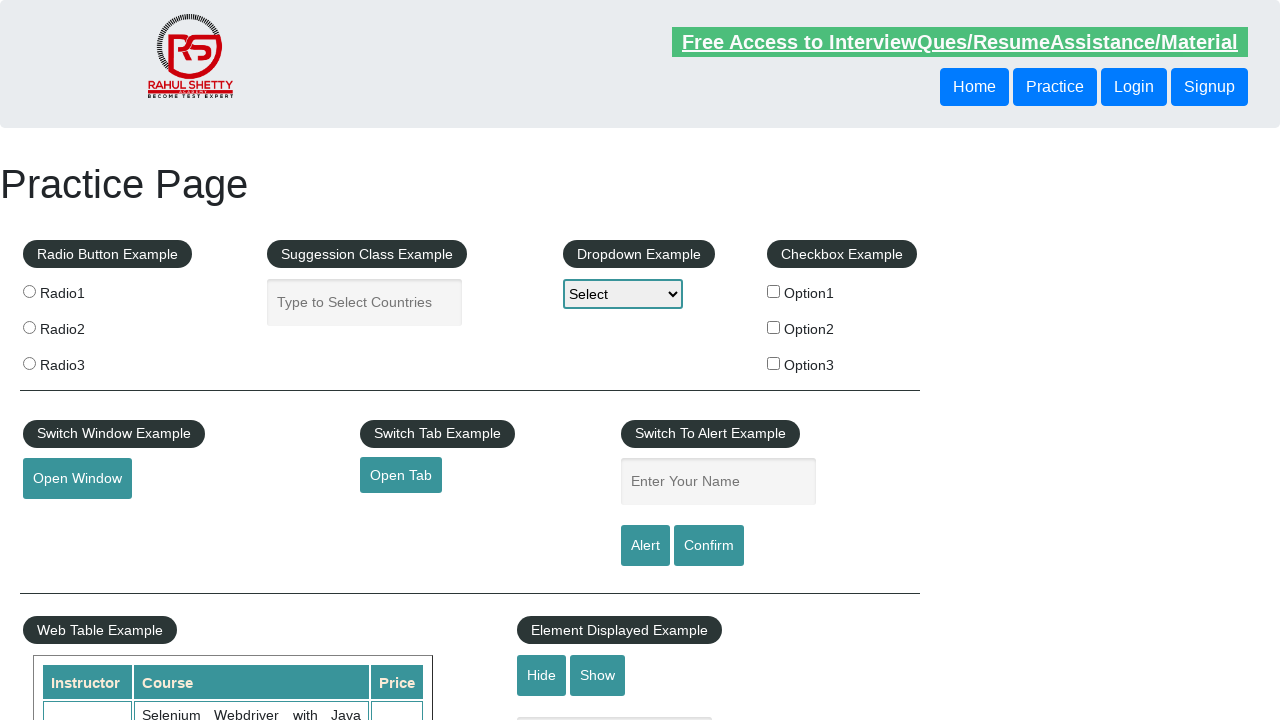